Tests a math exercise by reading two numbers from the page, calculating their sum, selecting the result from a dropdown menu, and submitting the answer.

Starting URL: http://suninjuly.github.io/selects2.html

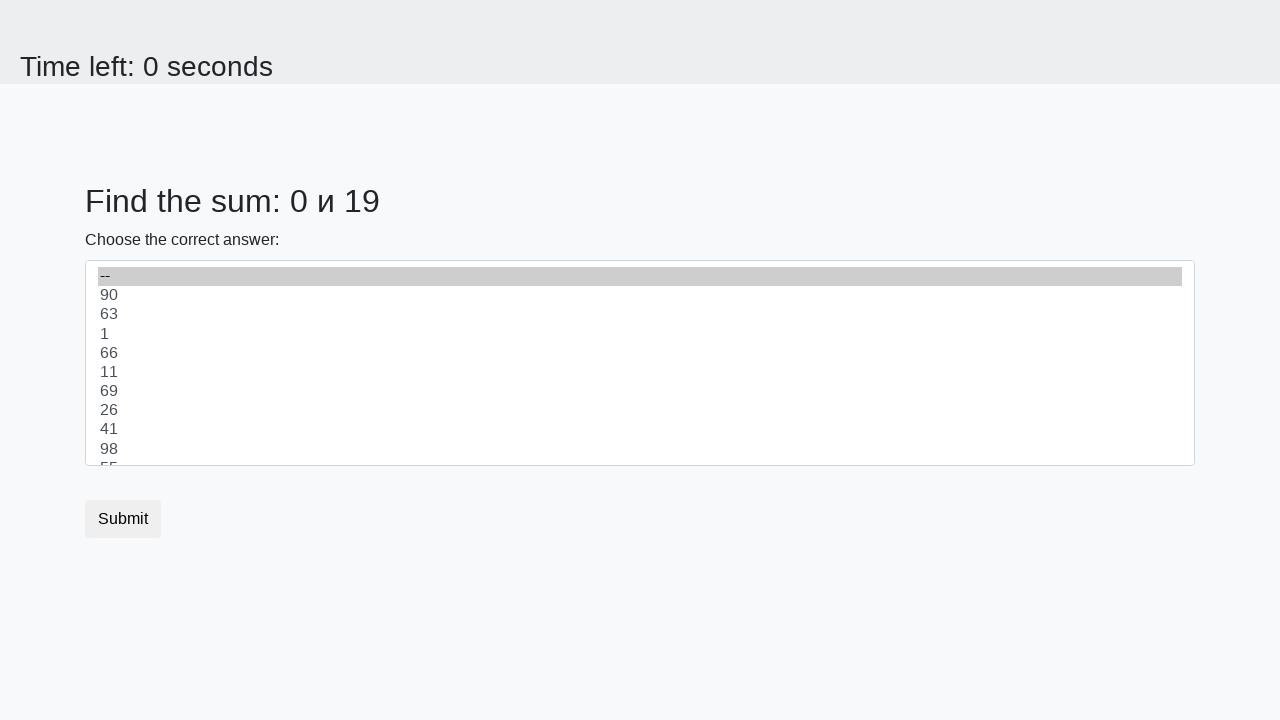

Read first number from #num1 element
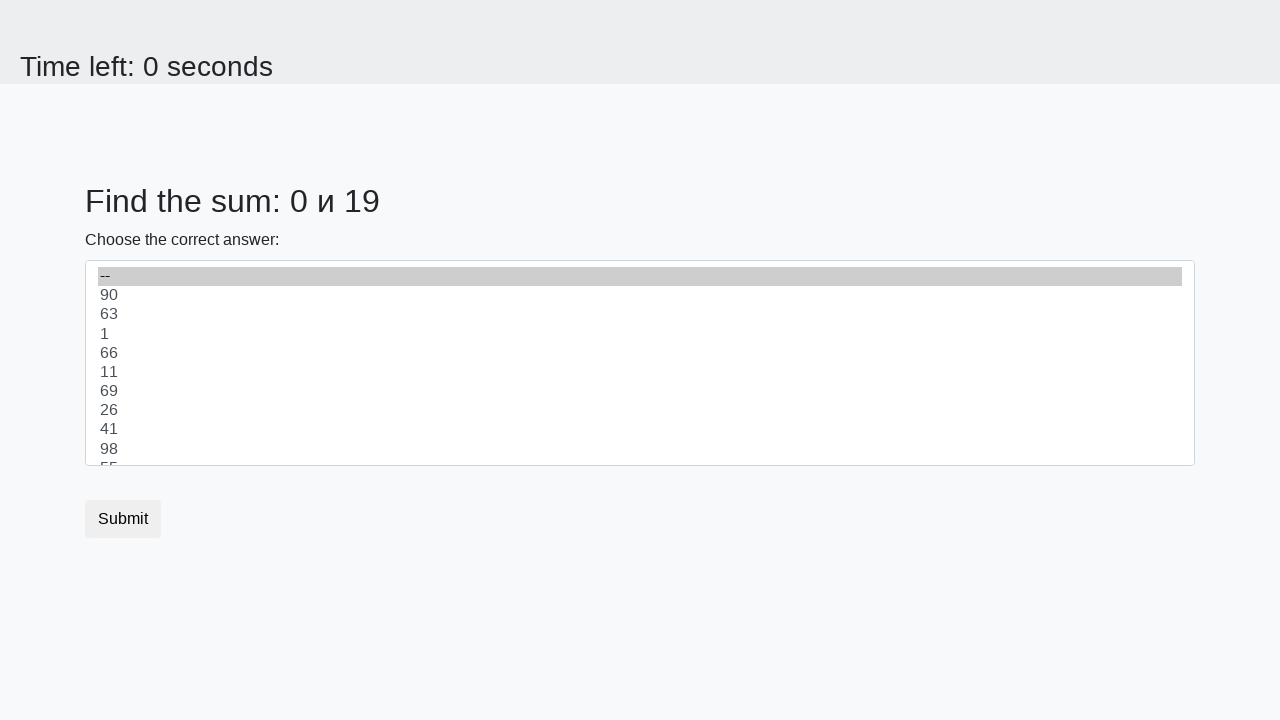

Read second number from #num2 element
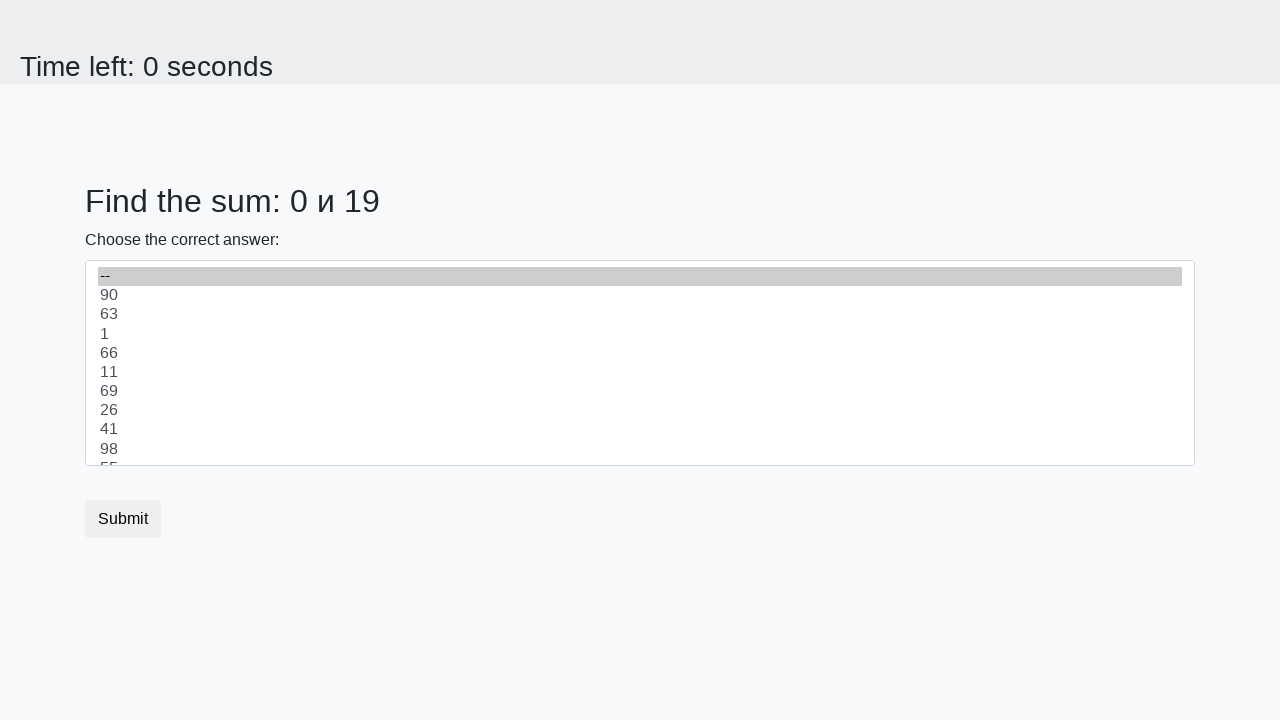

Calculated sum: 0 + 19 = 19
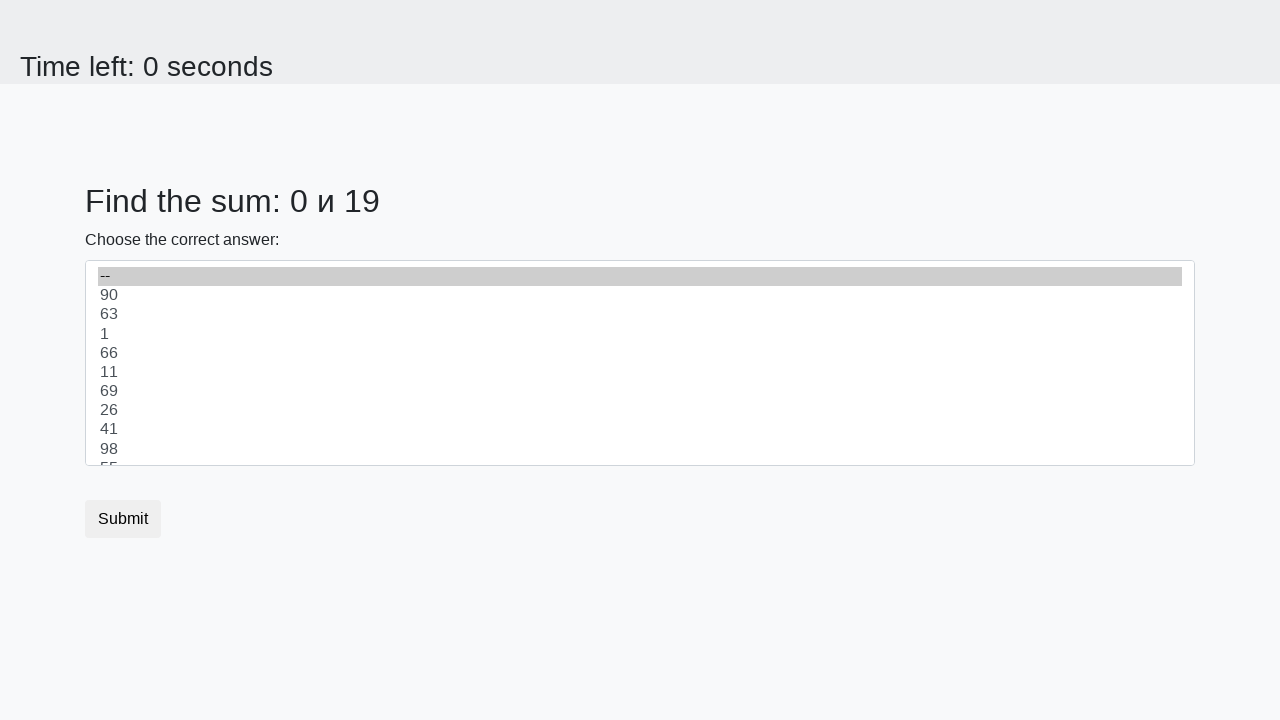

Selected value '19' from dropdown menu on select
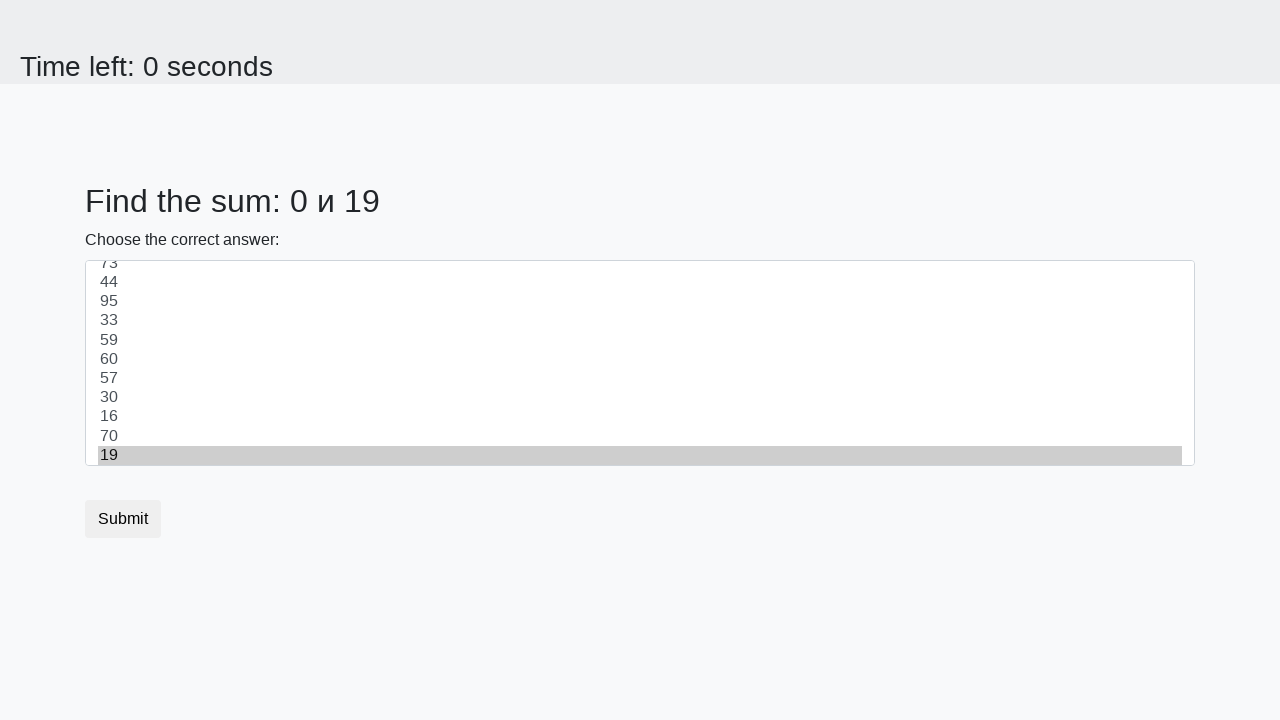

Clicked submit button to submit the answer at (123, 519) on button.btn-default
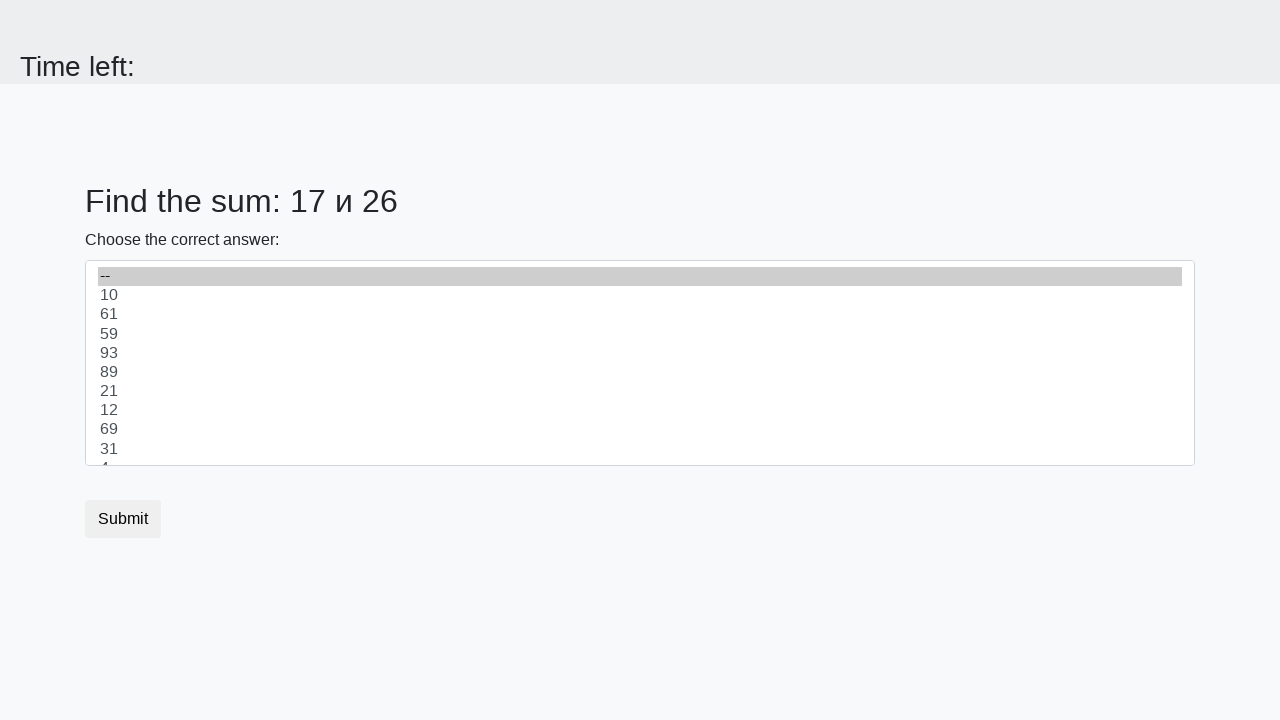

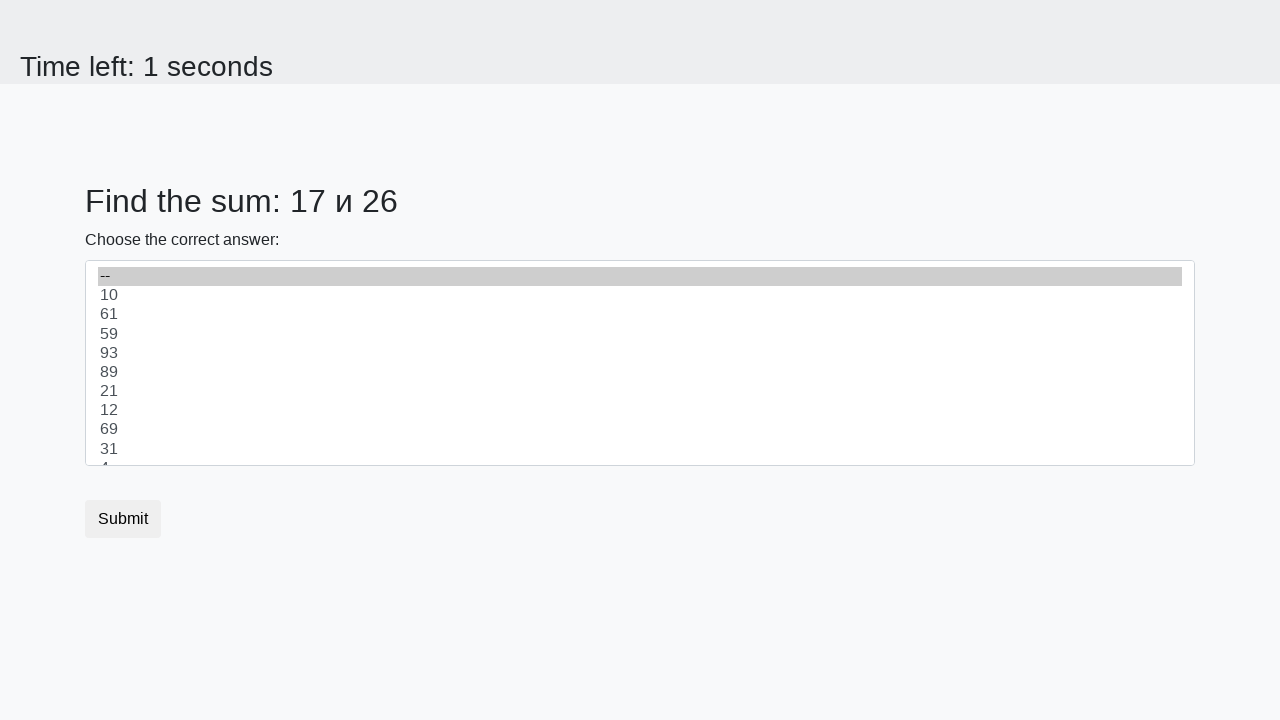